Tests double-click functionality by double-clicking a button and verifying the resulting text appears

Starting URL: https://automationfc.github.io/basic-form/index.html

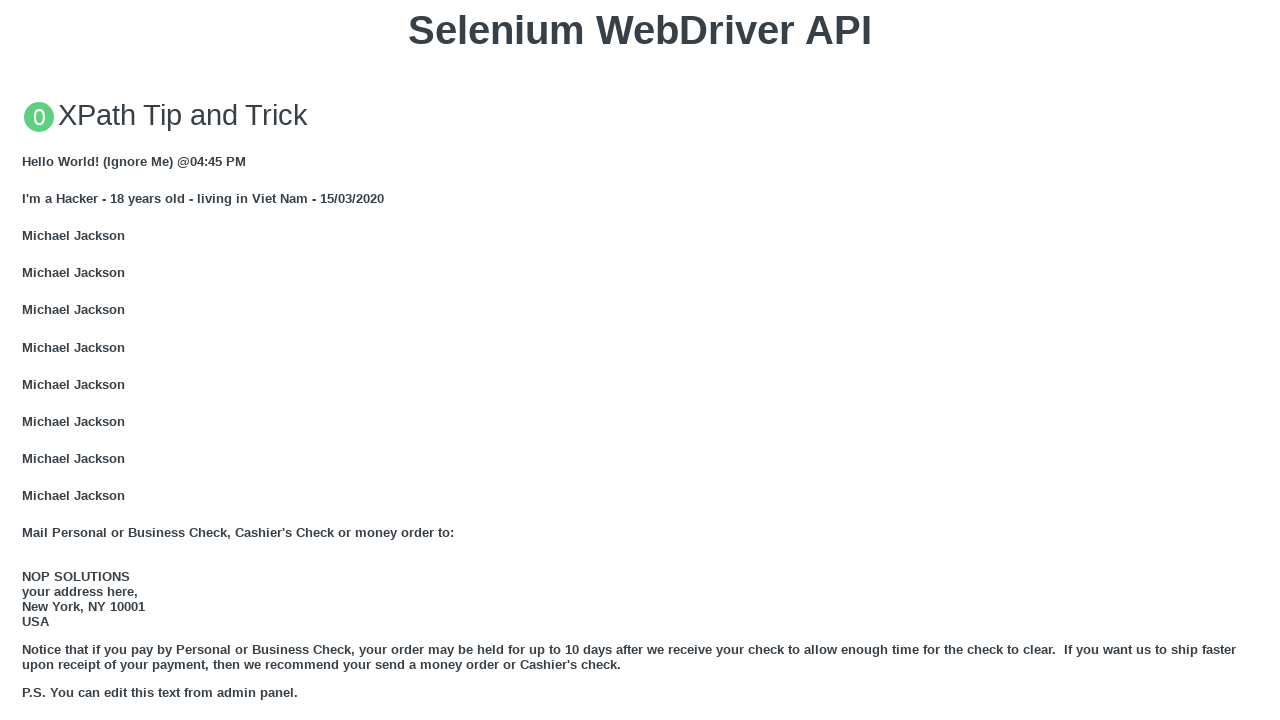

Double-clicked the 'Double click me' button at (640, 361) on xpath=//button[text()='Double click me']
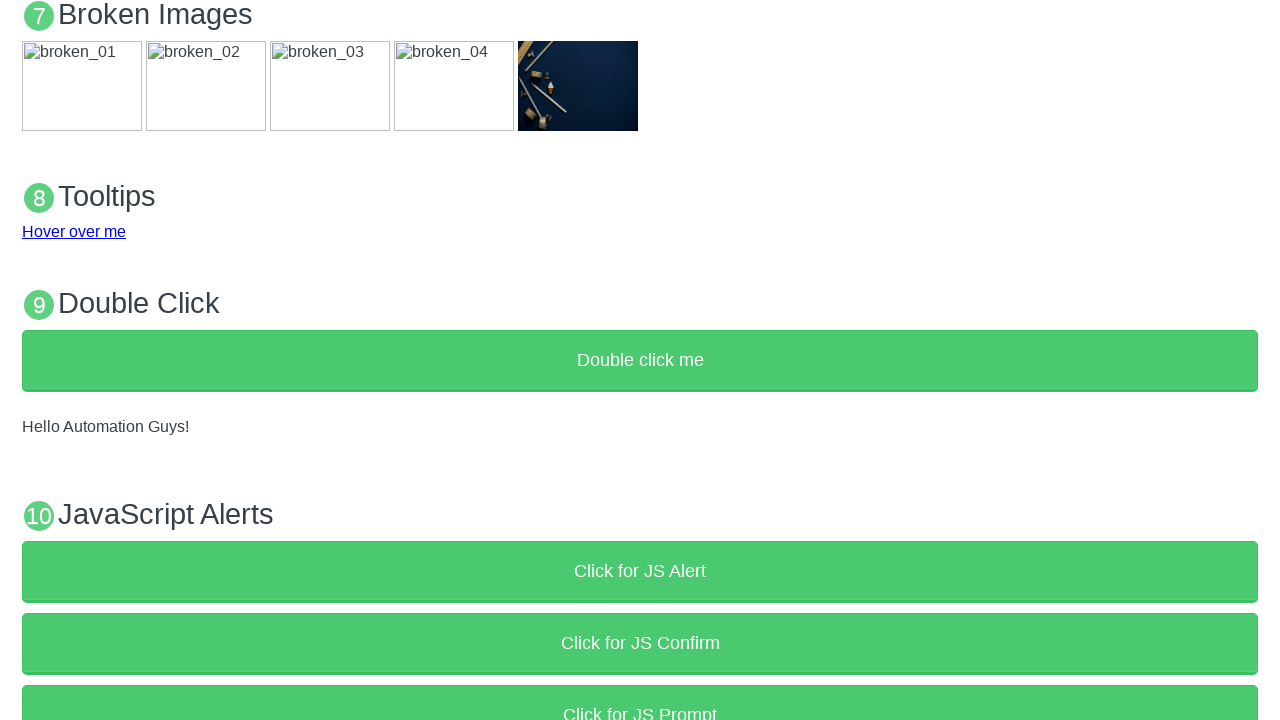

Verified that the hidden text element with id 'demo' is now displayed
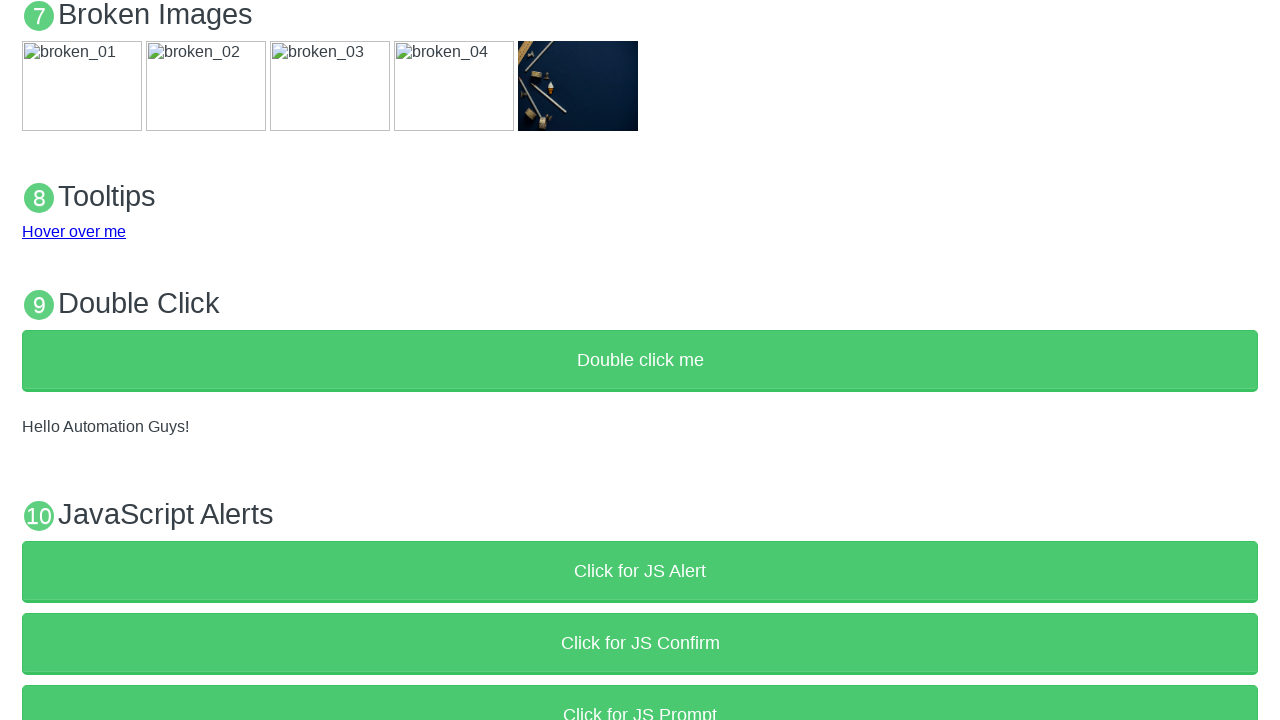

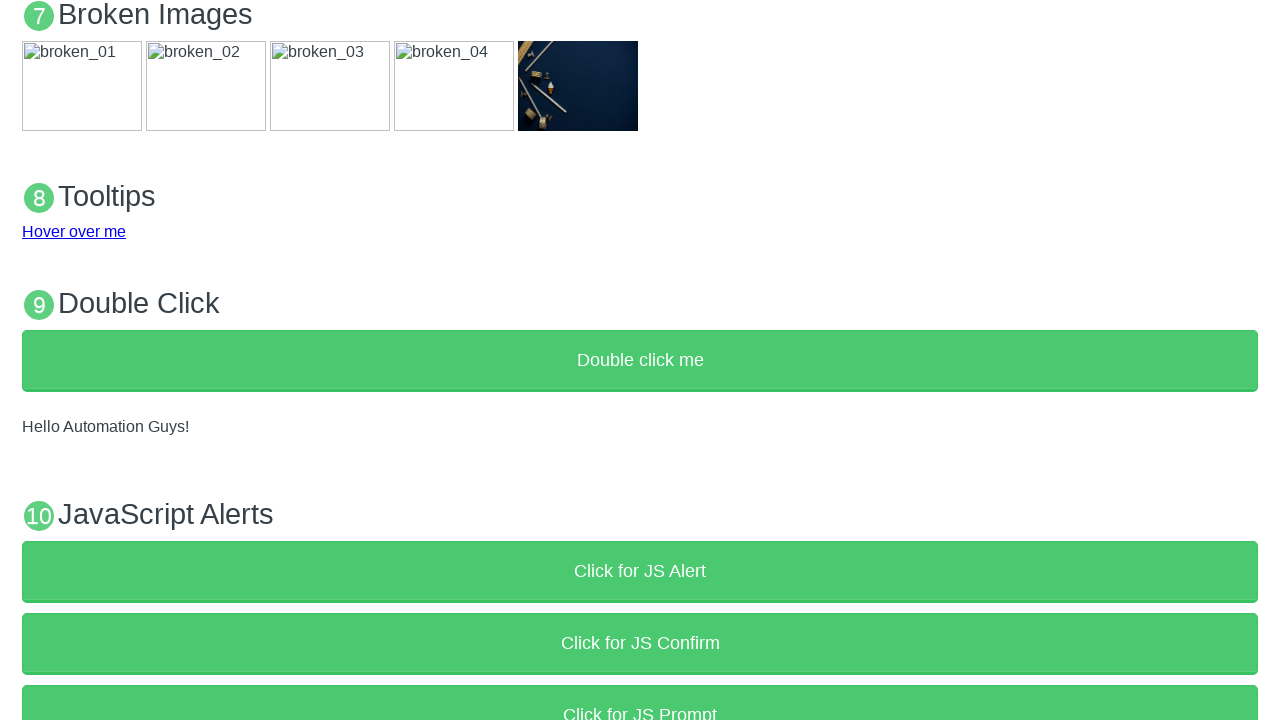